Tests drag and drop functionality by dragging a draggable element and dropping it onto a droppable target element on the DemoQA test site.

Starting URL: https://demoqa.com/droppable/

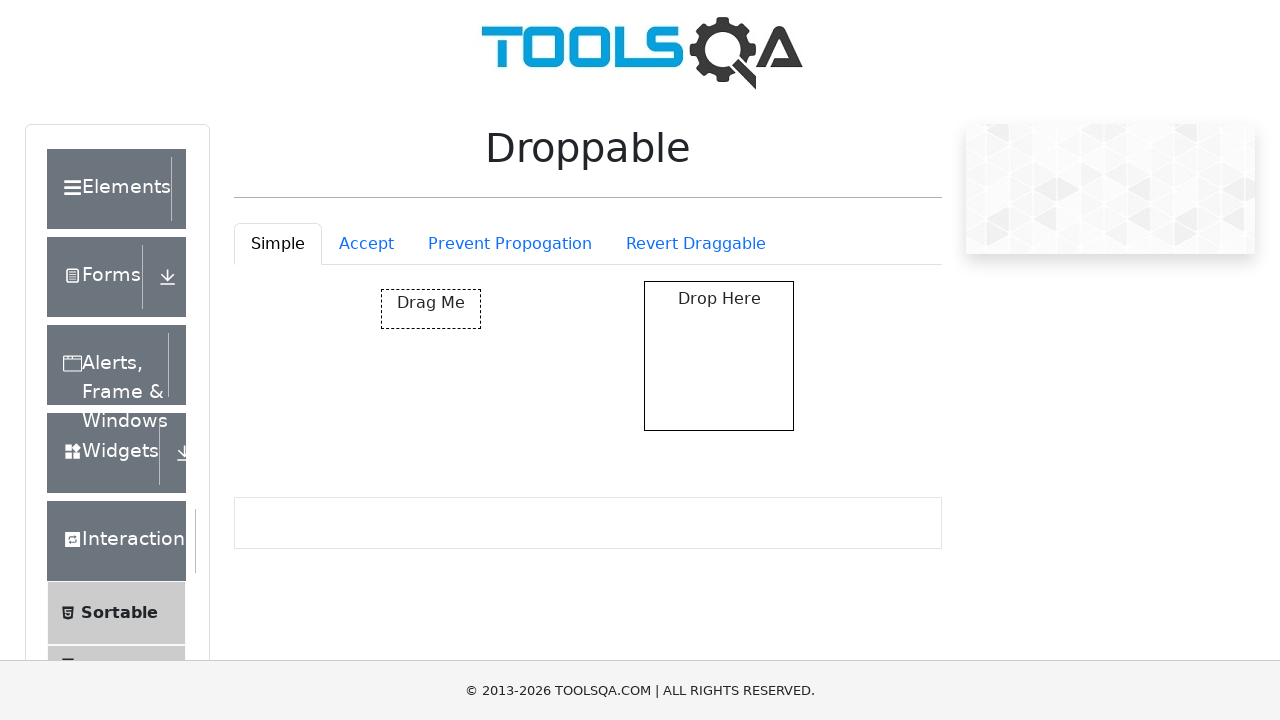

Waited for draggable element to be present
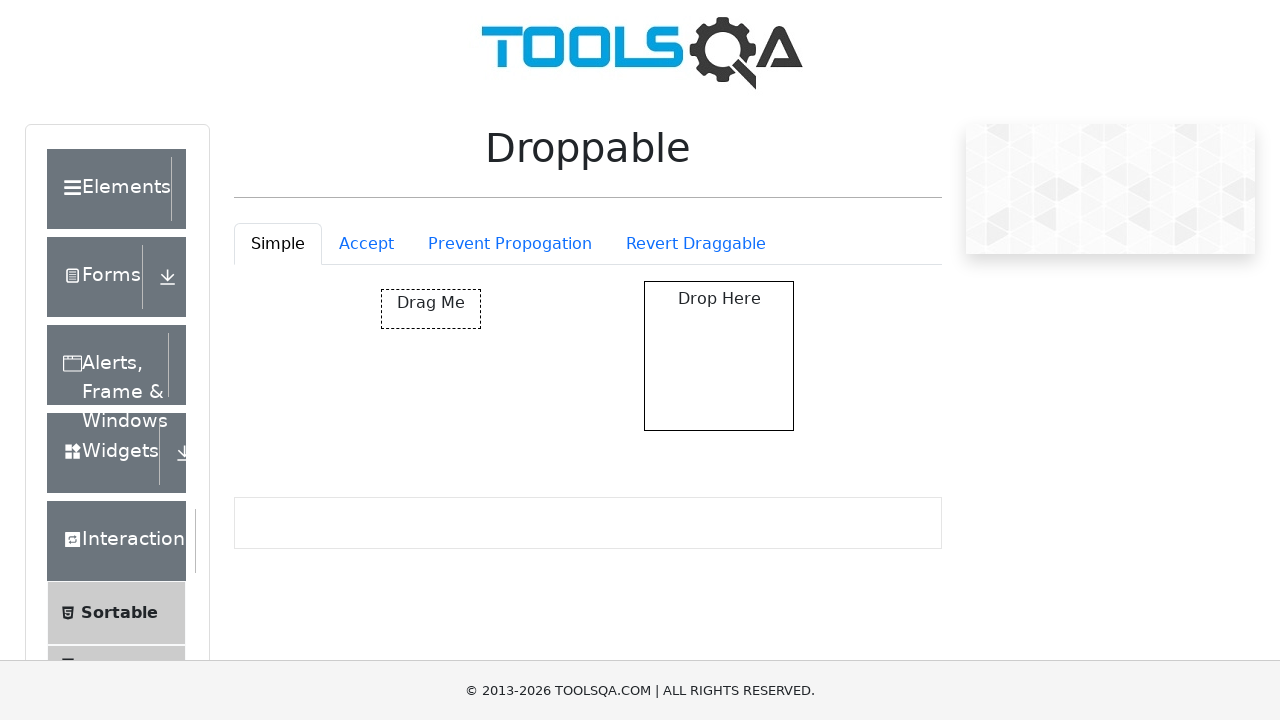

Waited for droppable target element to be present
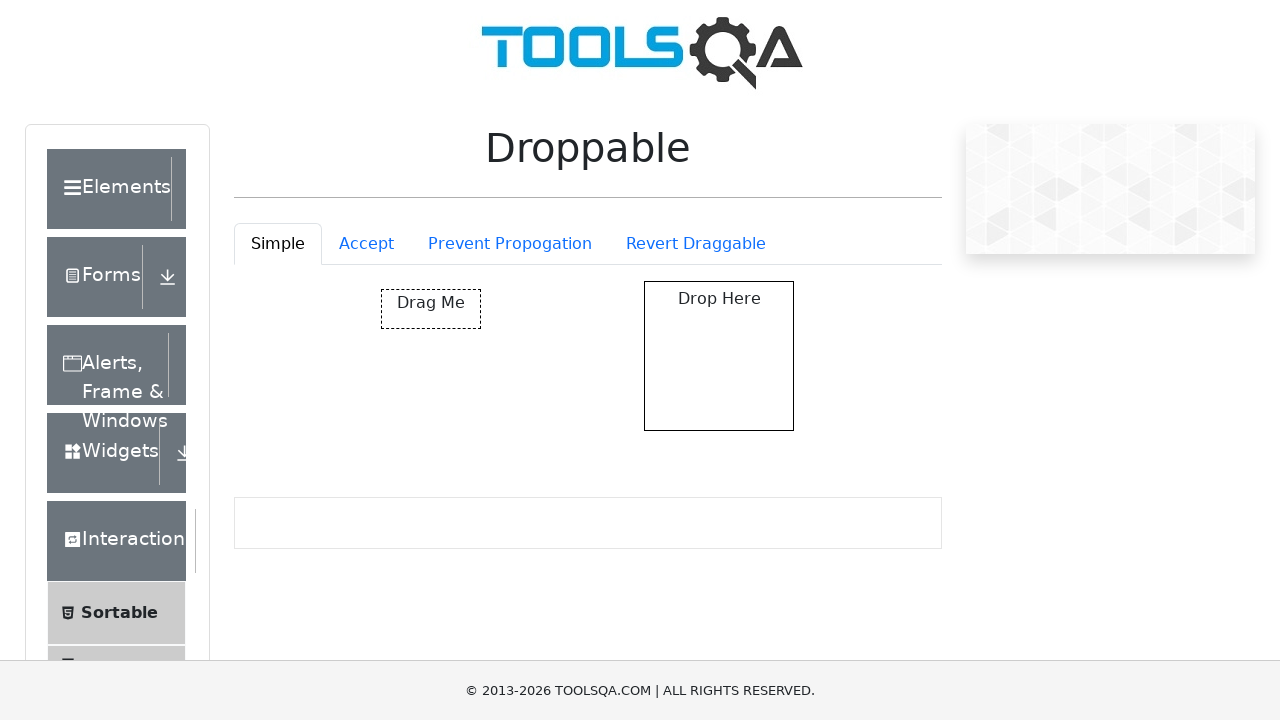

Dragged draggable element and dropped it onto droppable target at (719, 356)
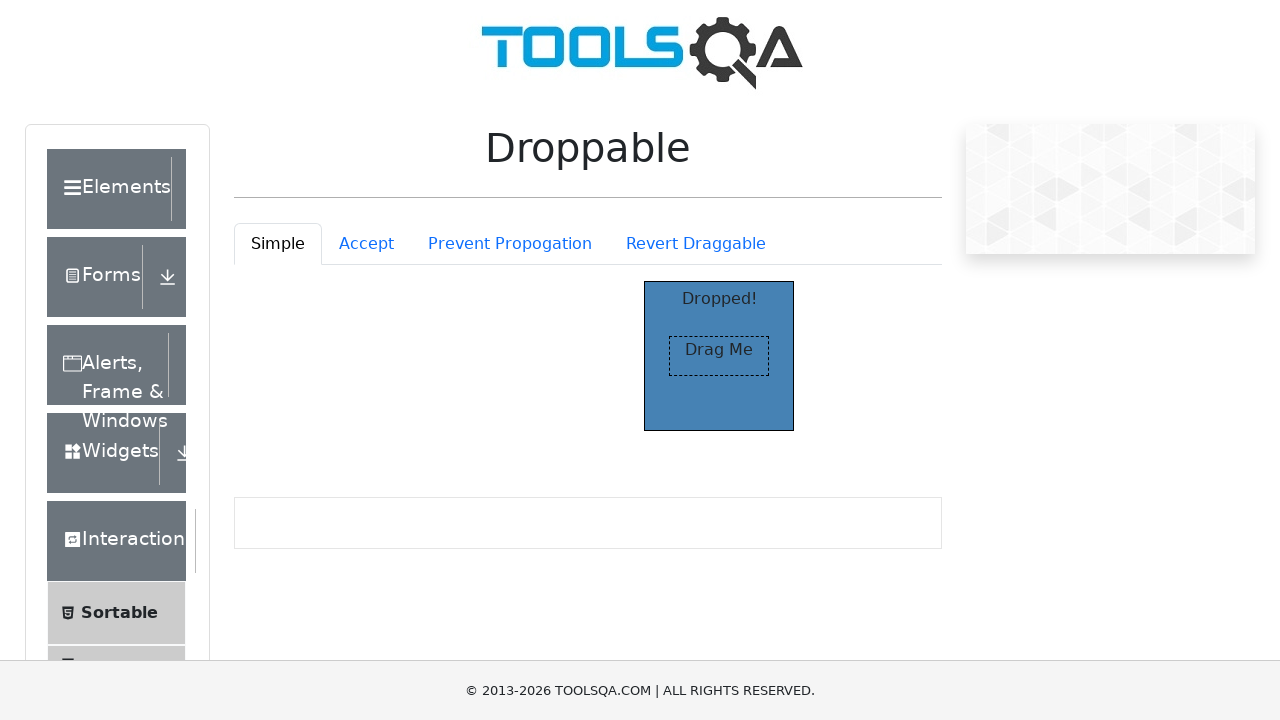

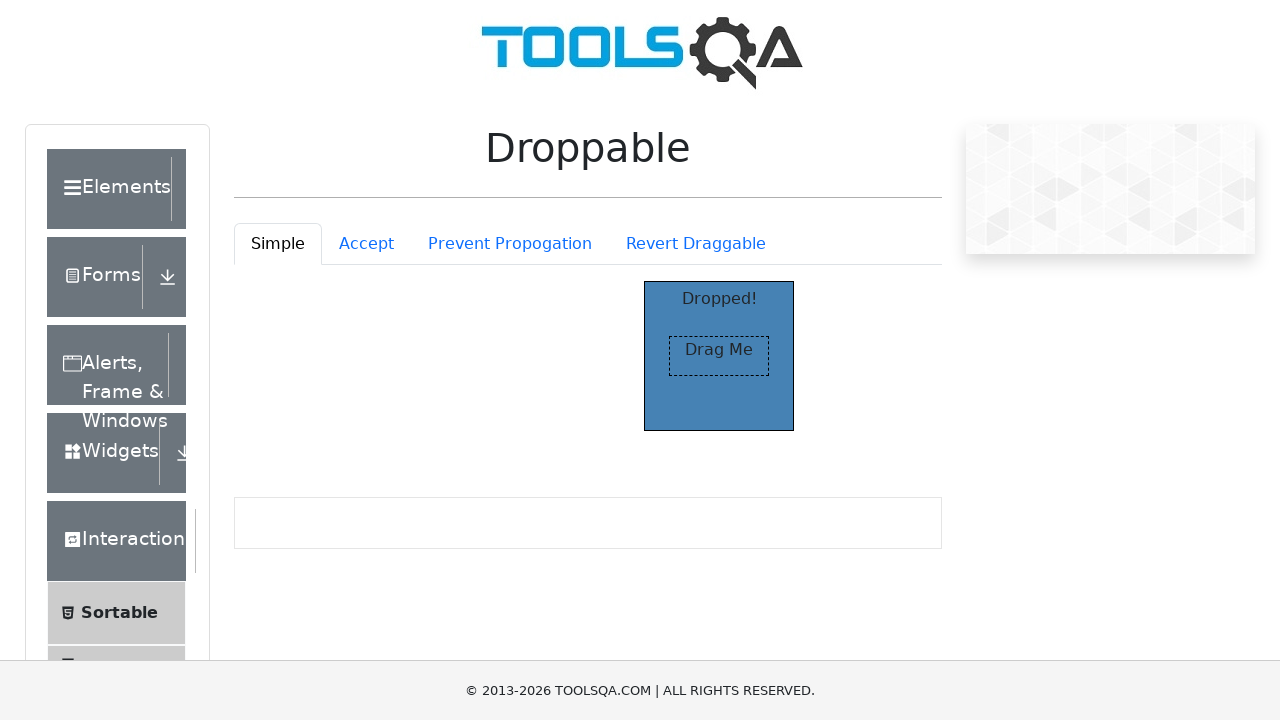